Tests an explicit wait scenario by waiting for a price to change to $100, then clicking a book button, calculating a mathematical answer based on a displayed value, and submitting the result.

Starting URL: http://suninjuly.github.io/explicit_wait2.html

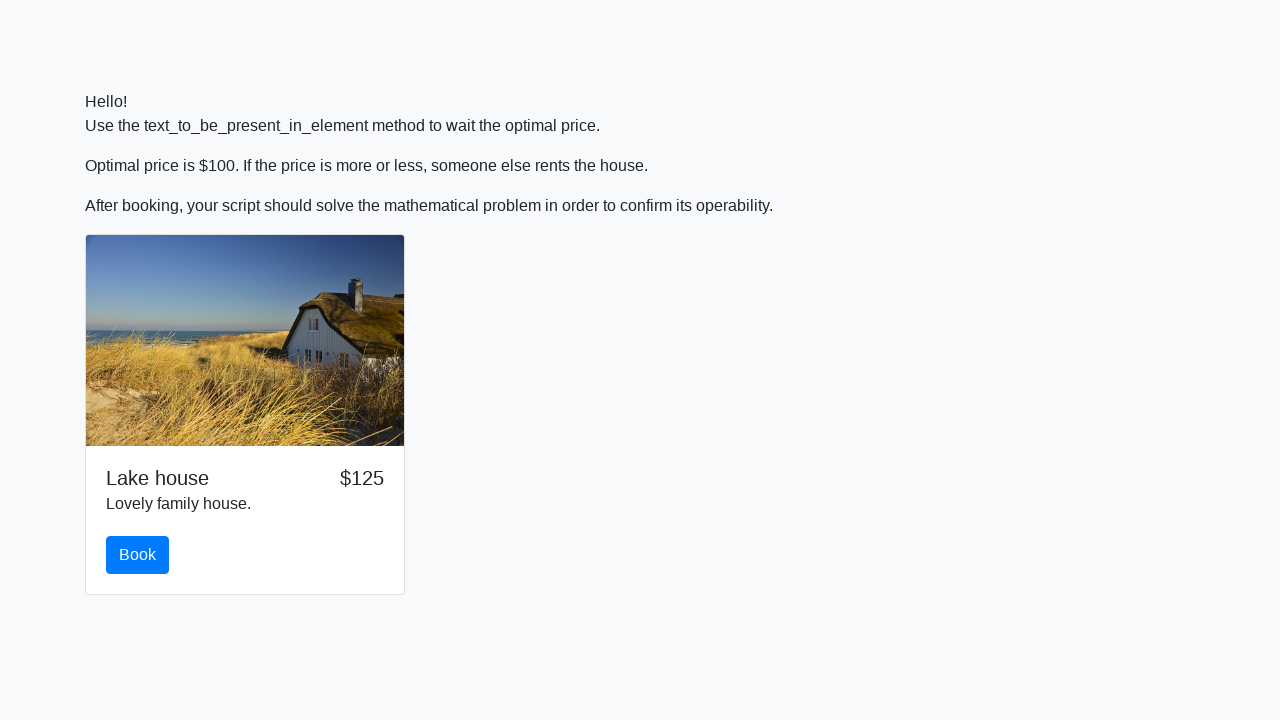

Waited for price to change to $100
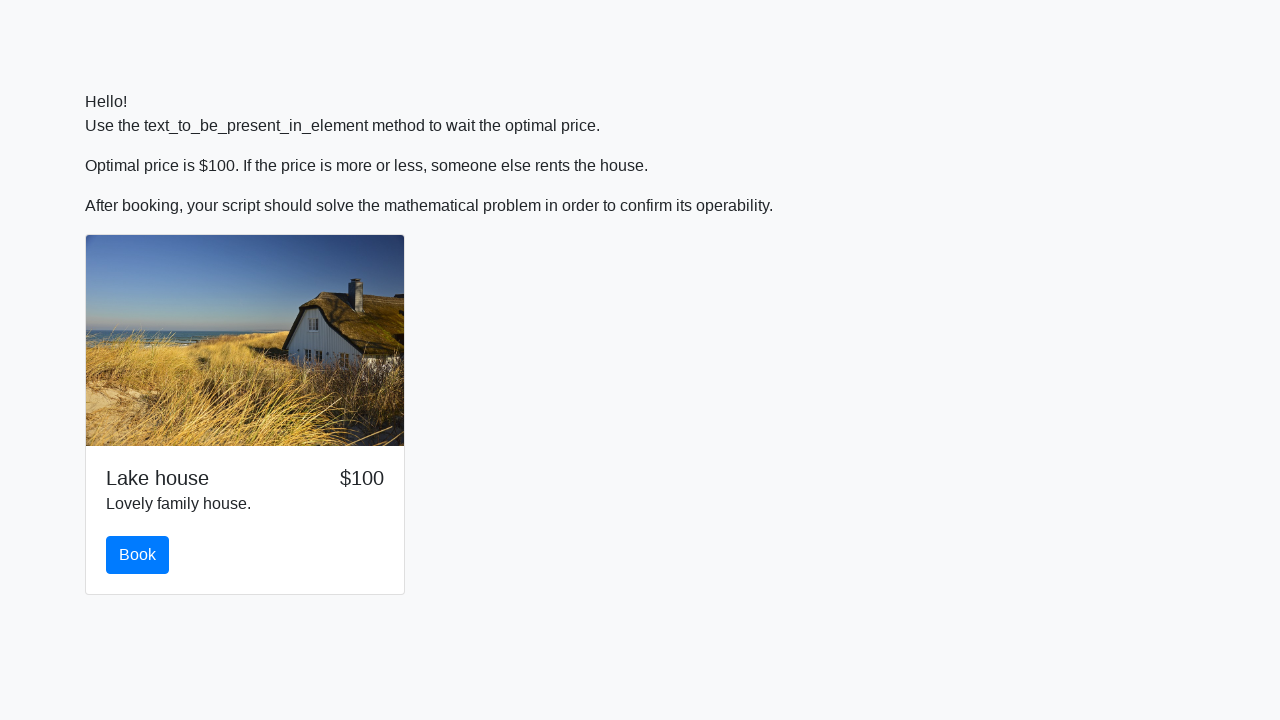

Clicked the book button at (138, 555) on #book
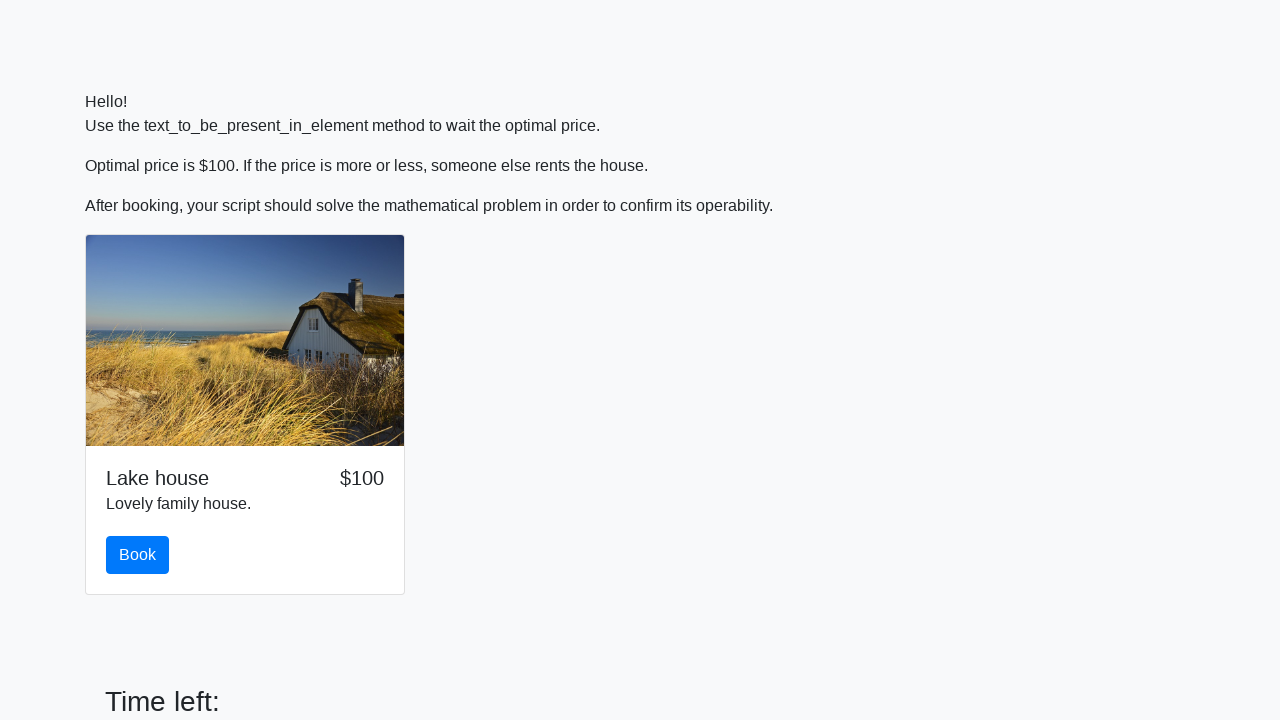

Retrieved x value from input_value element
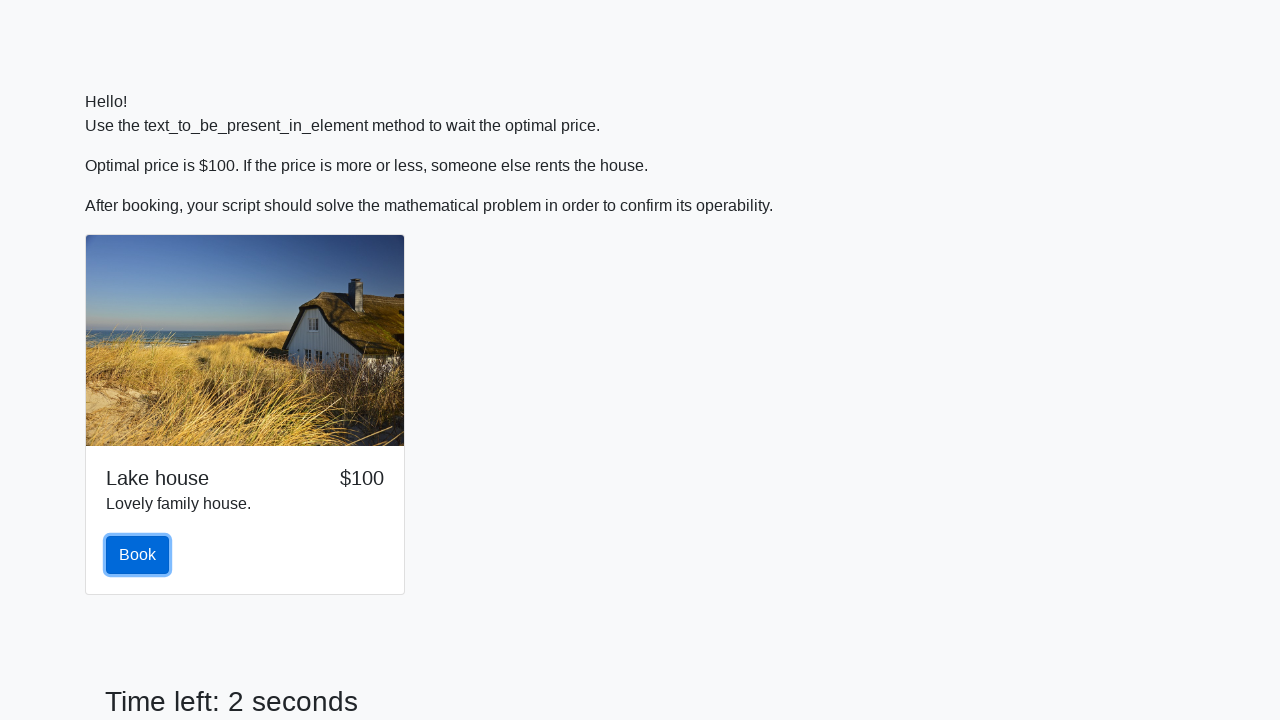

Calculated mathematical answer based on x value
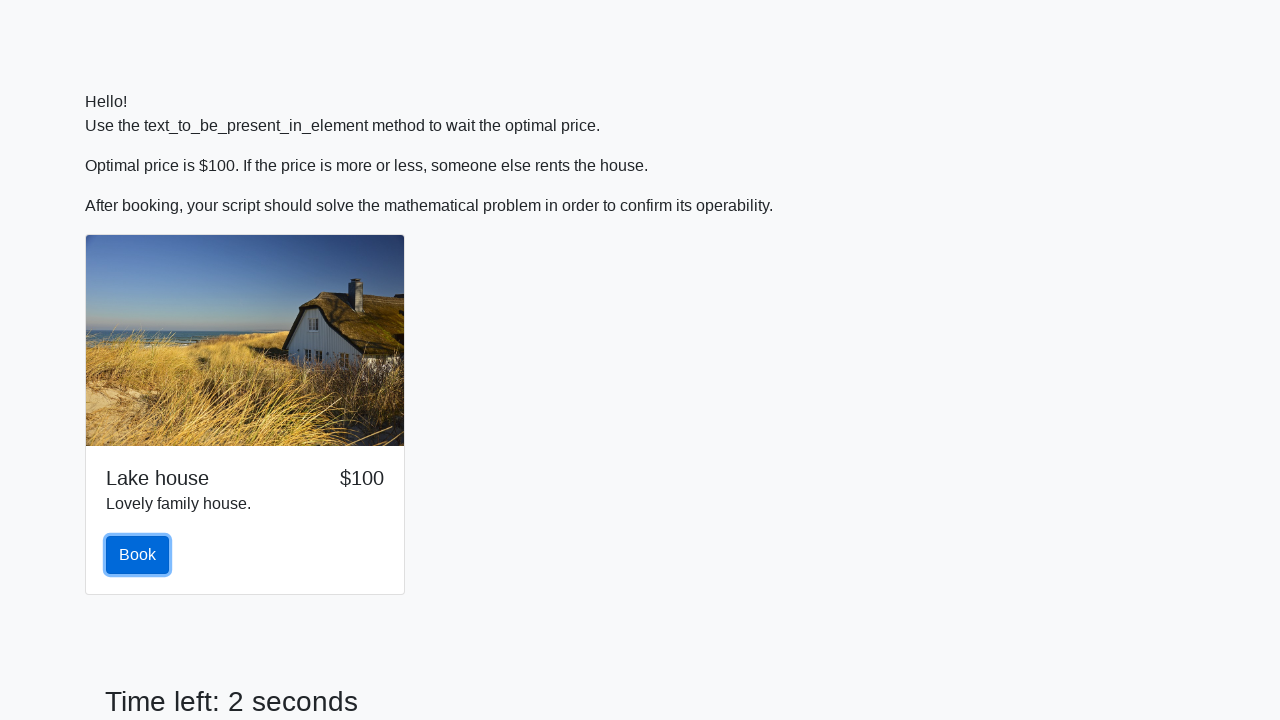

Filled in the calculated answer on #answer
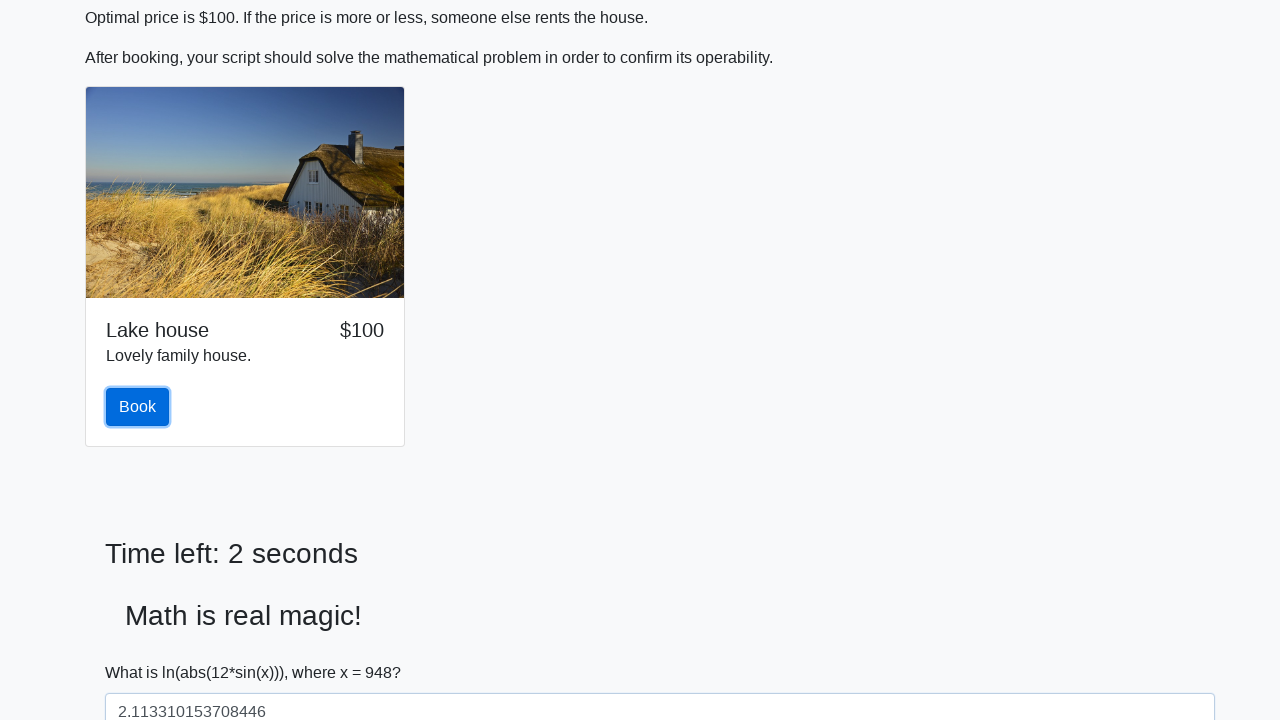

Clicked the solve button to submit answer at (143, 651) on #solve
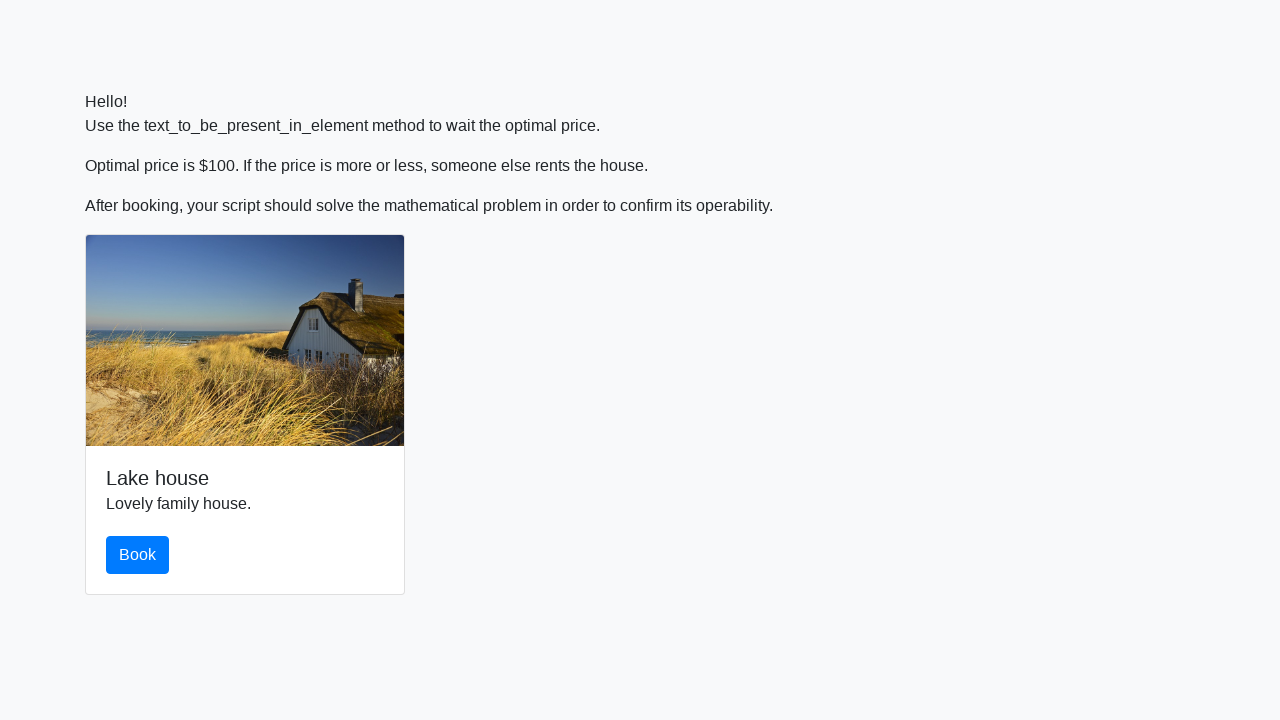

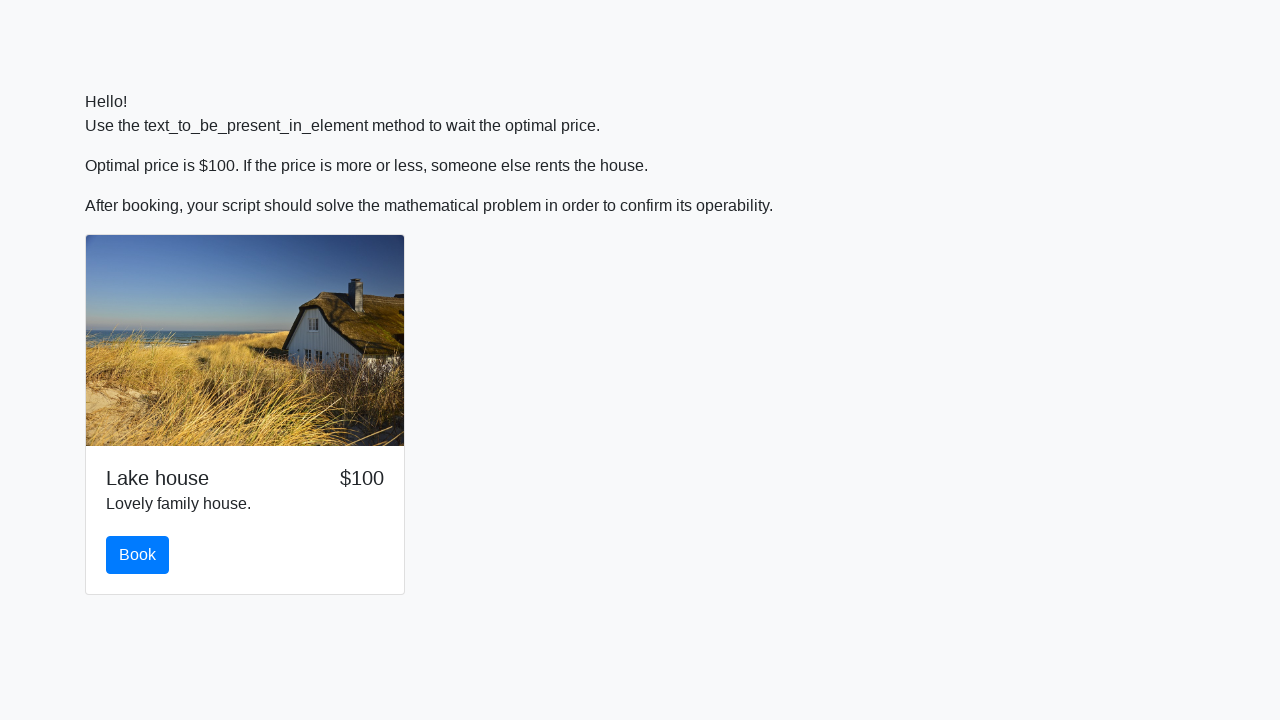